Tests dynamic loading where a hidden element becomes visible after clicking the start button and waits for "Hello World!" text to appear

Starting URL: https://the-internet.herokuapp.com/dynamic_loading/1

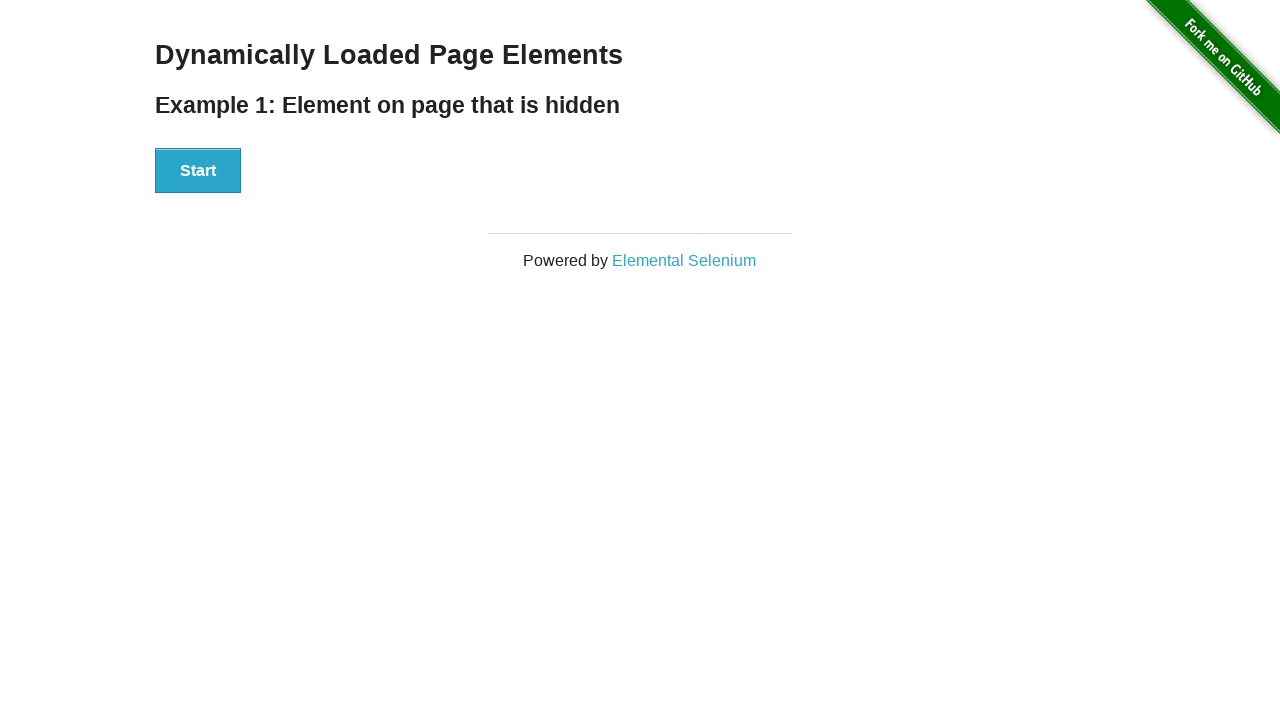

Clicked Start button to trigger dynamic loading at (198, 171) on xpath=//div[@id='start']/button[.='Start']
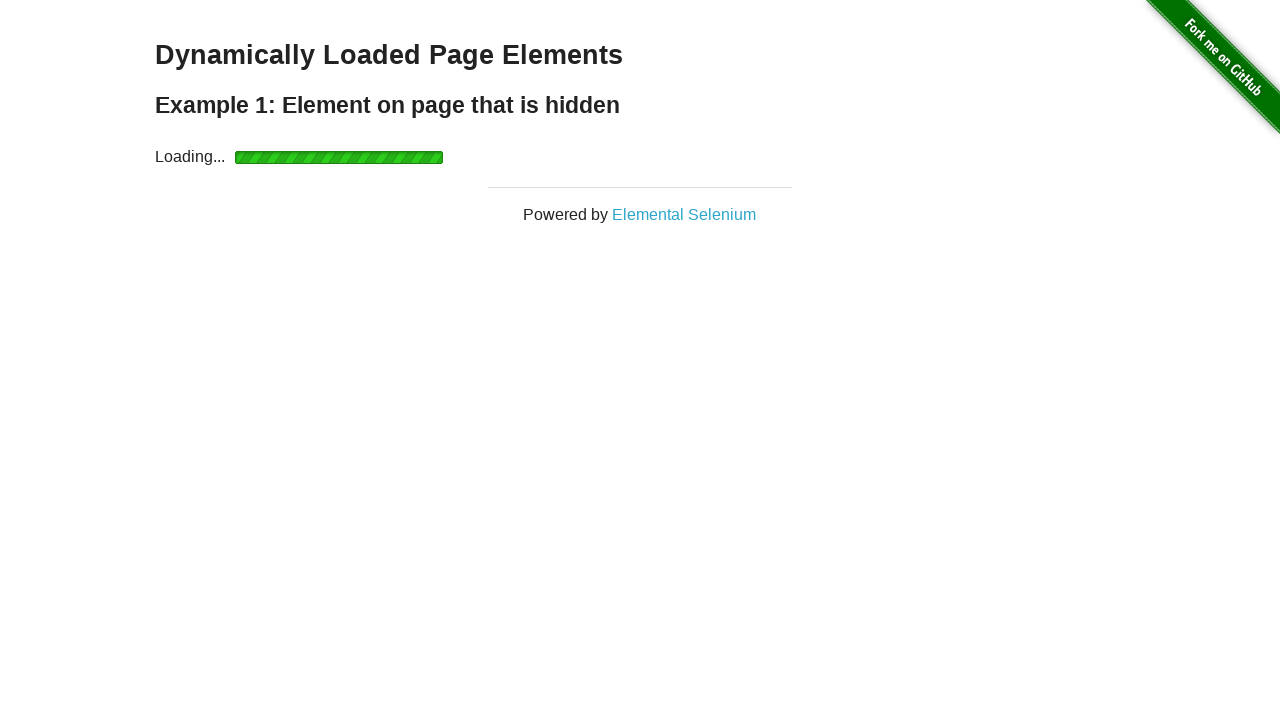

Waited for 'Hello World!' heading to become visible
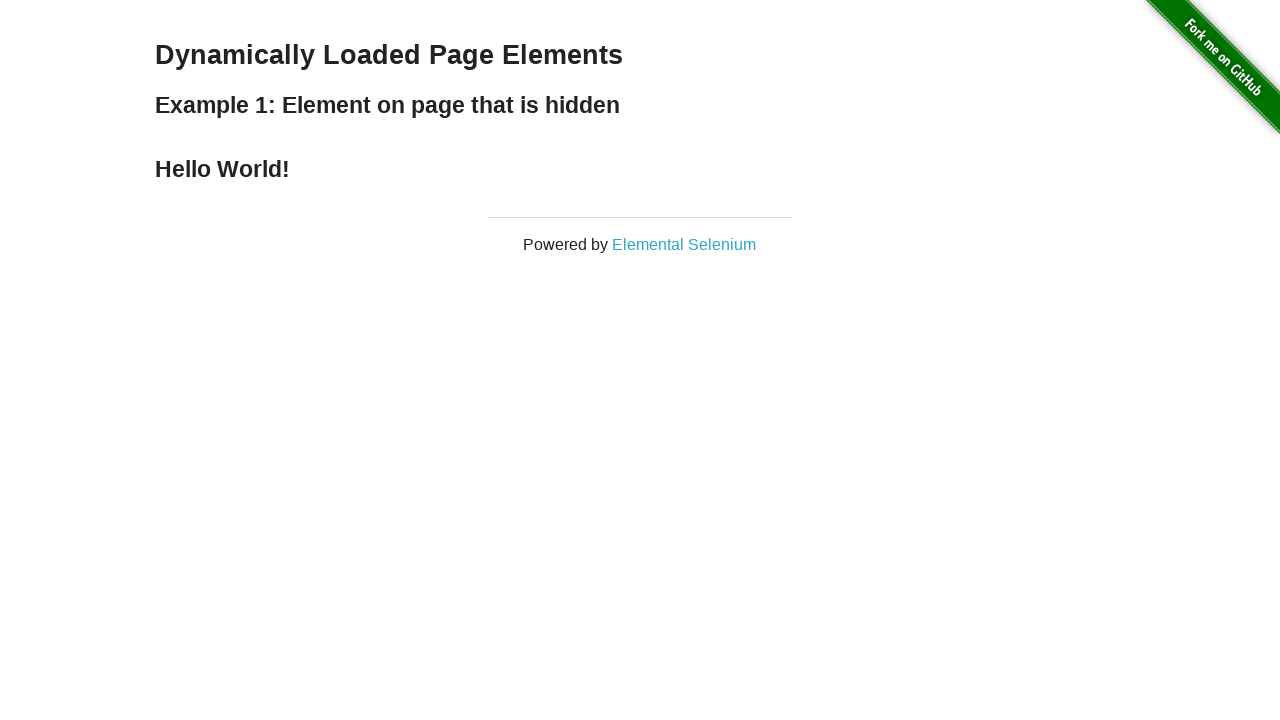

Located 'Hello World!' heading element
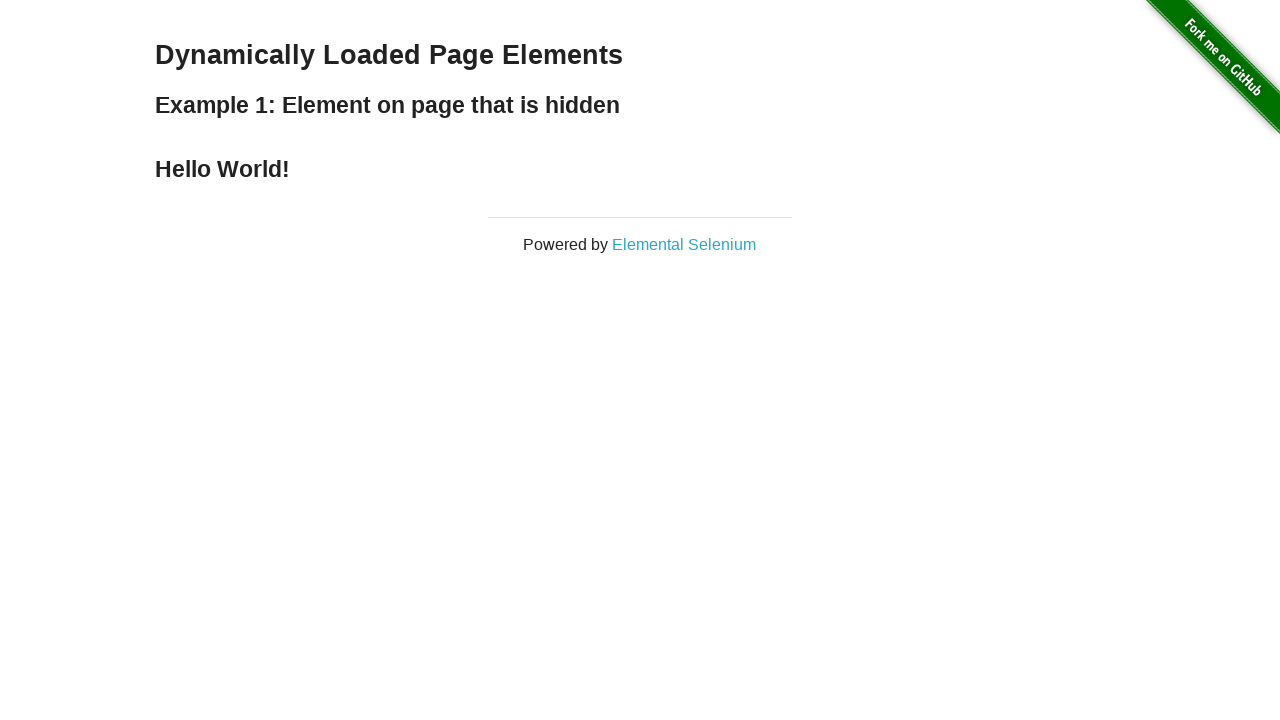

Verified that heading text content equals 'Hello World!'
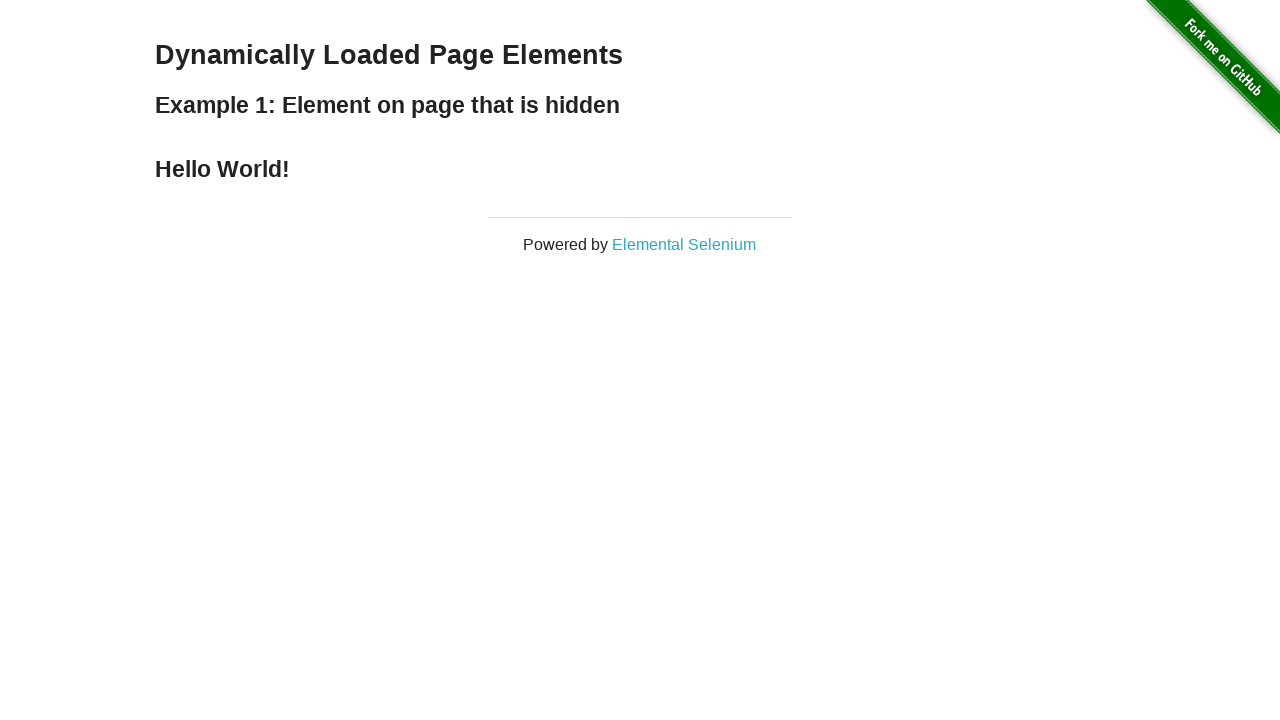

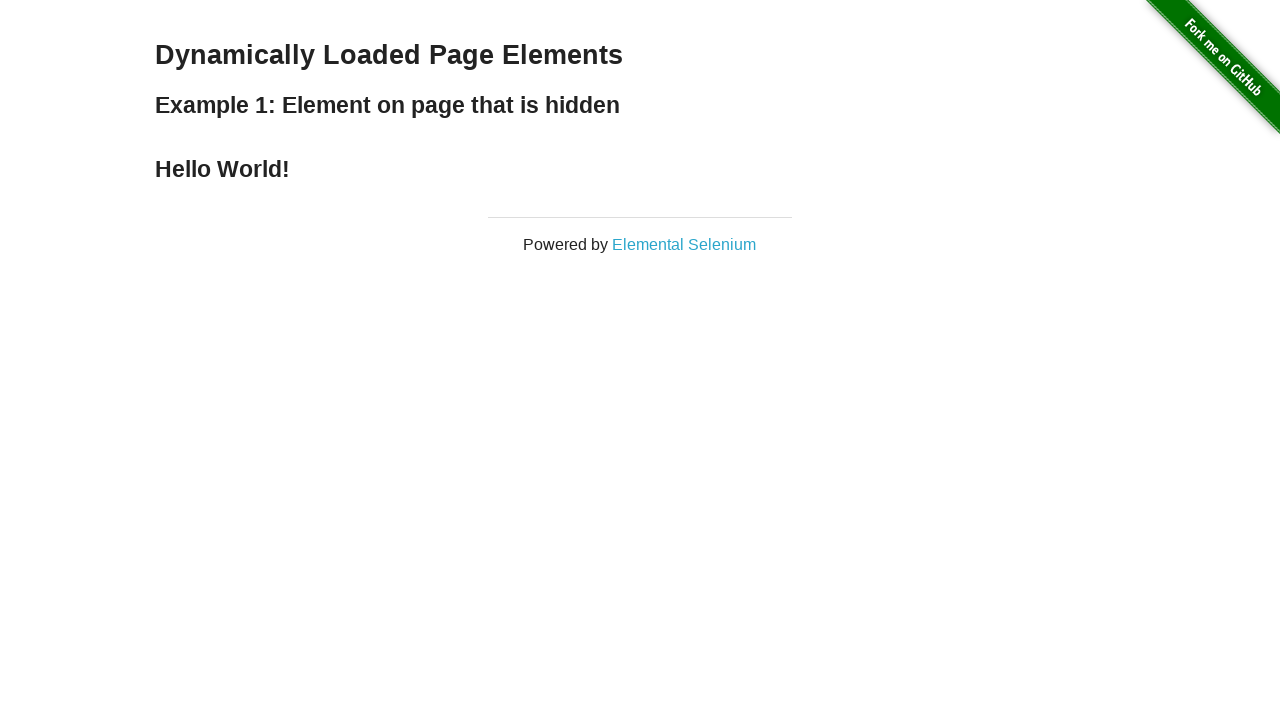